Tests radio button and checkbox interactions on a Selenium practice site by selecting different book categories and vehicle types

Starting URL: https://chandanachaitanya.github.io/selenium-practice-site/

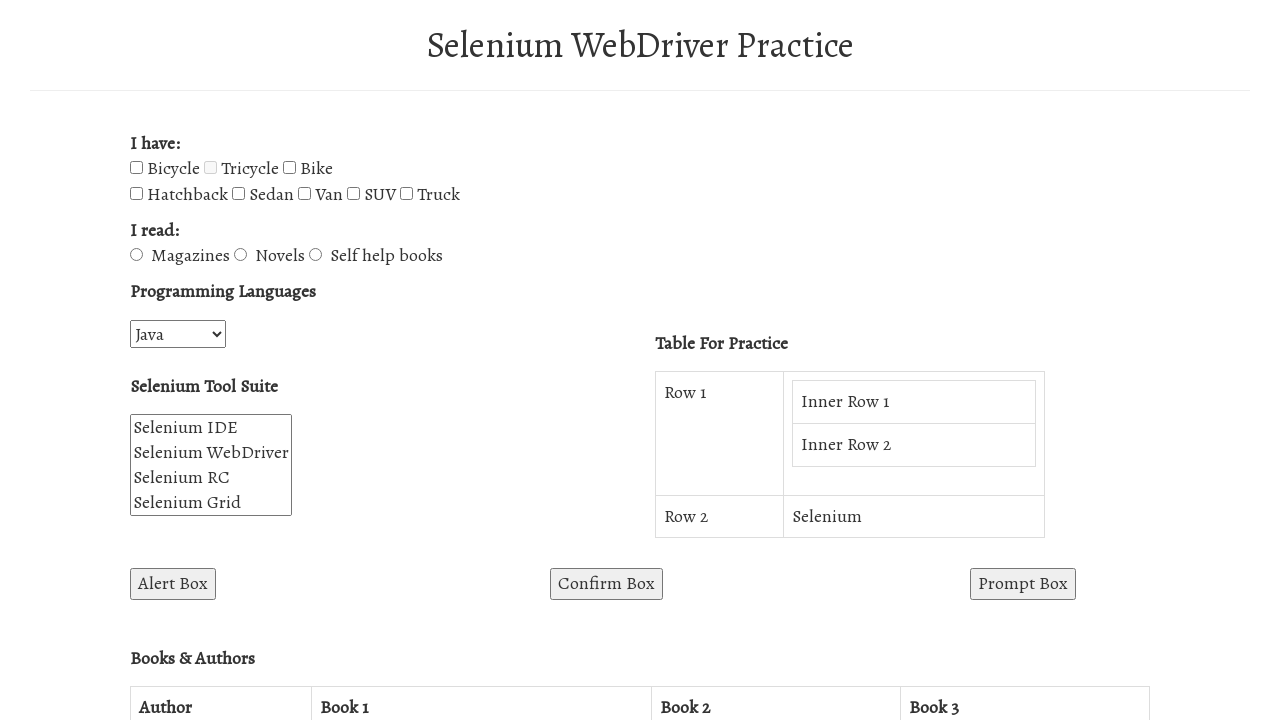

Clicked novels radio button at (240, 255) on #novels-radio-btn
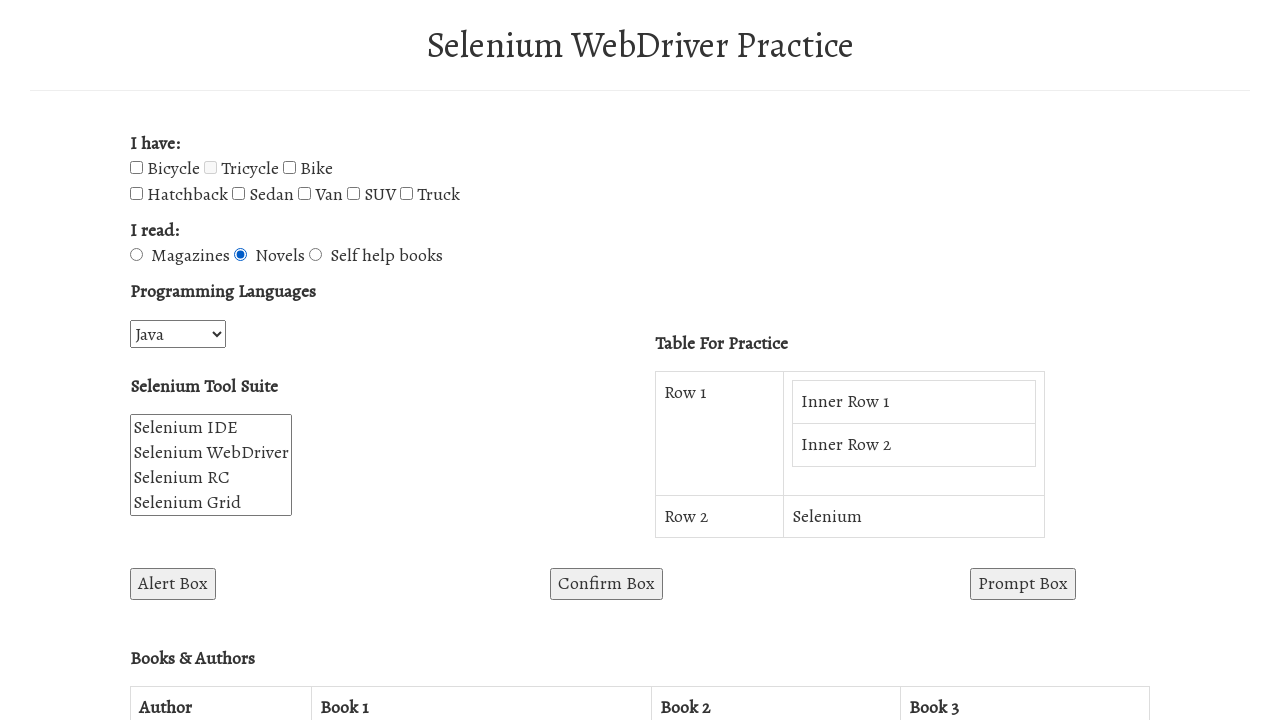

Located first book radio button
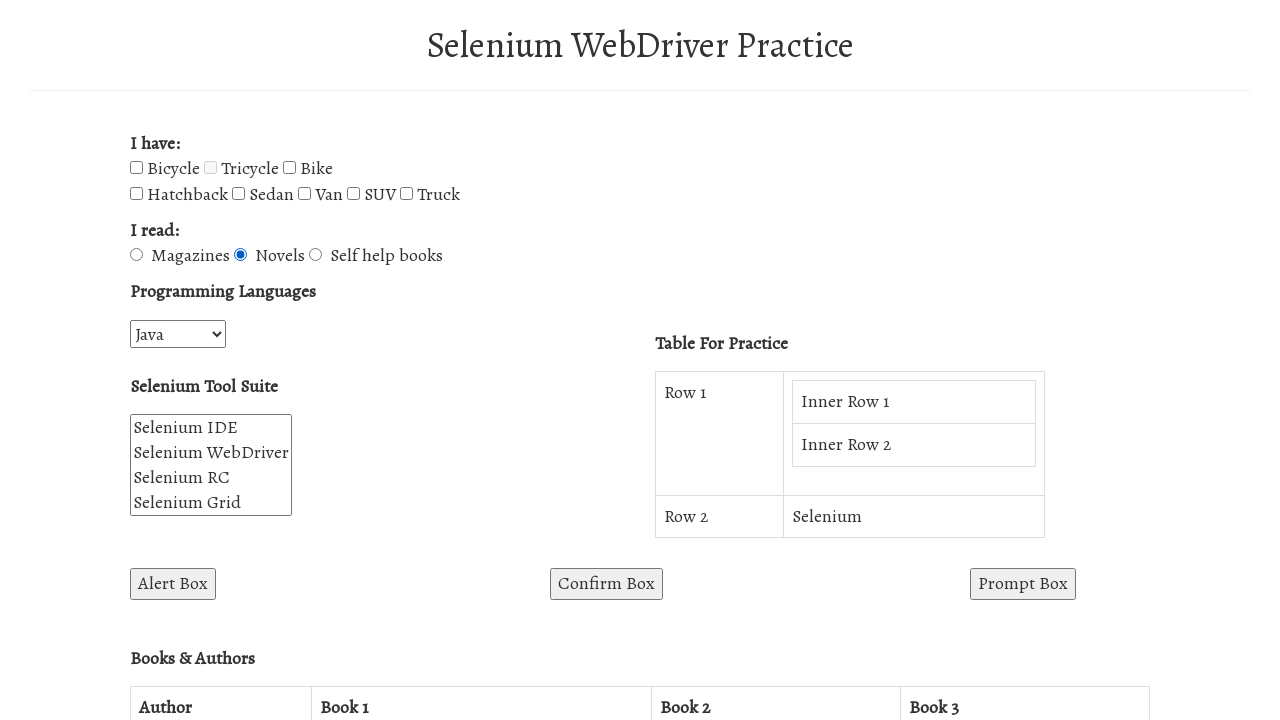

First book radio button is not checked
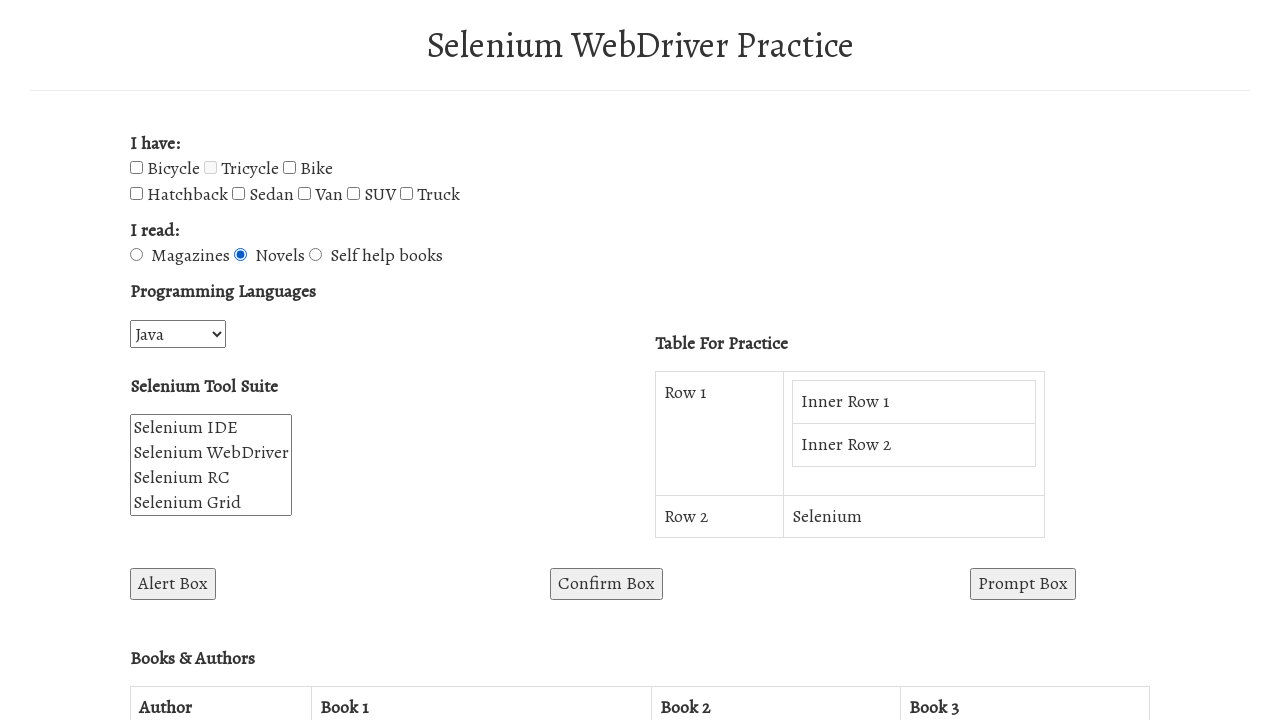

Clicked first book radio button at (136, 255) on input[name='books'] >> nth=0
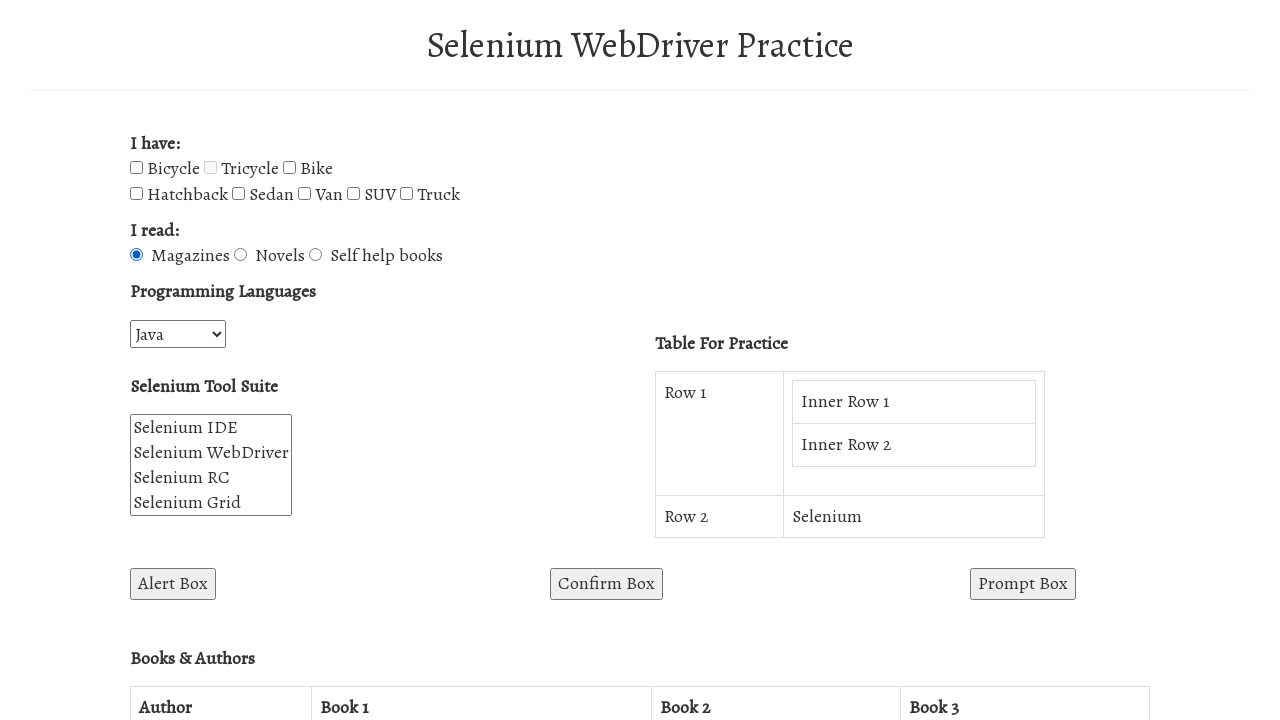

Clicked novels radio button again at (240, 255) on #novels-radio-btn
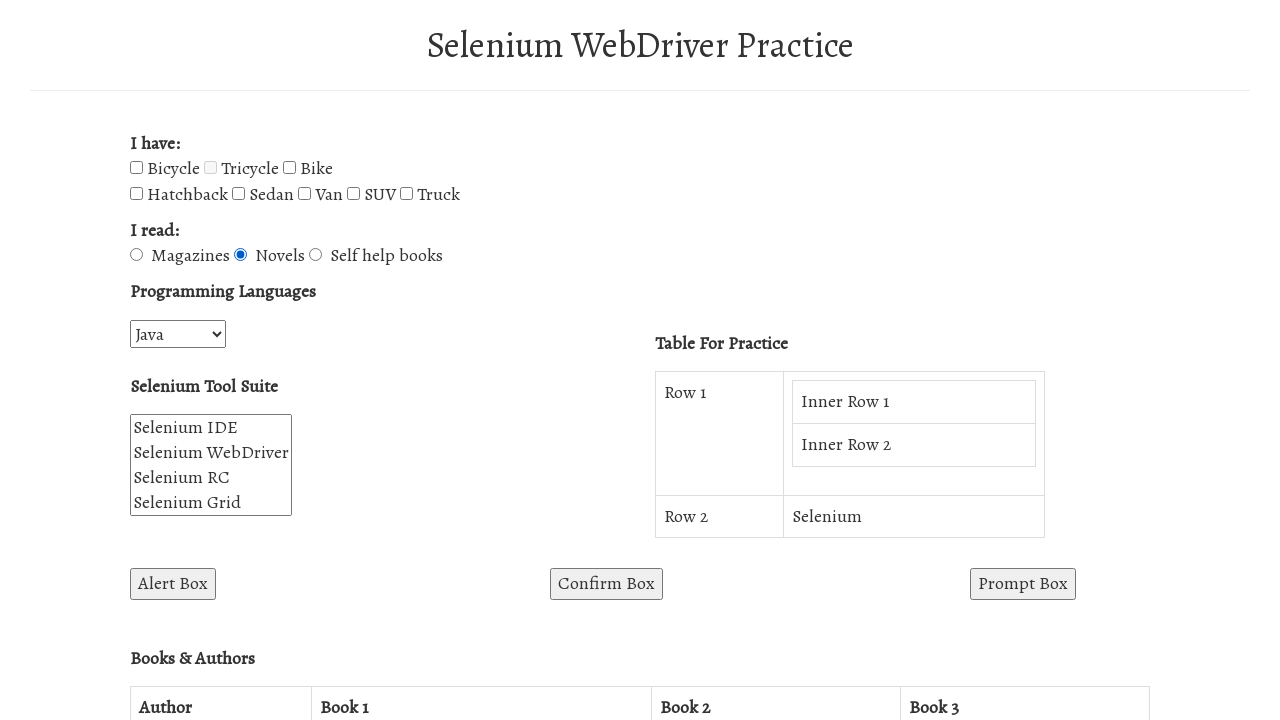

Located all checkboxes
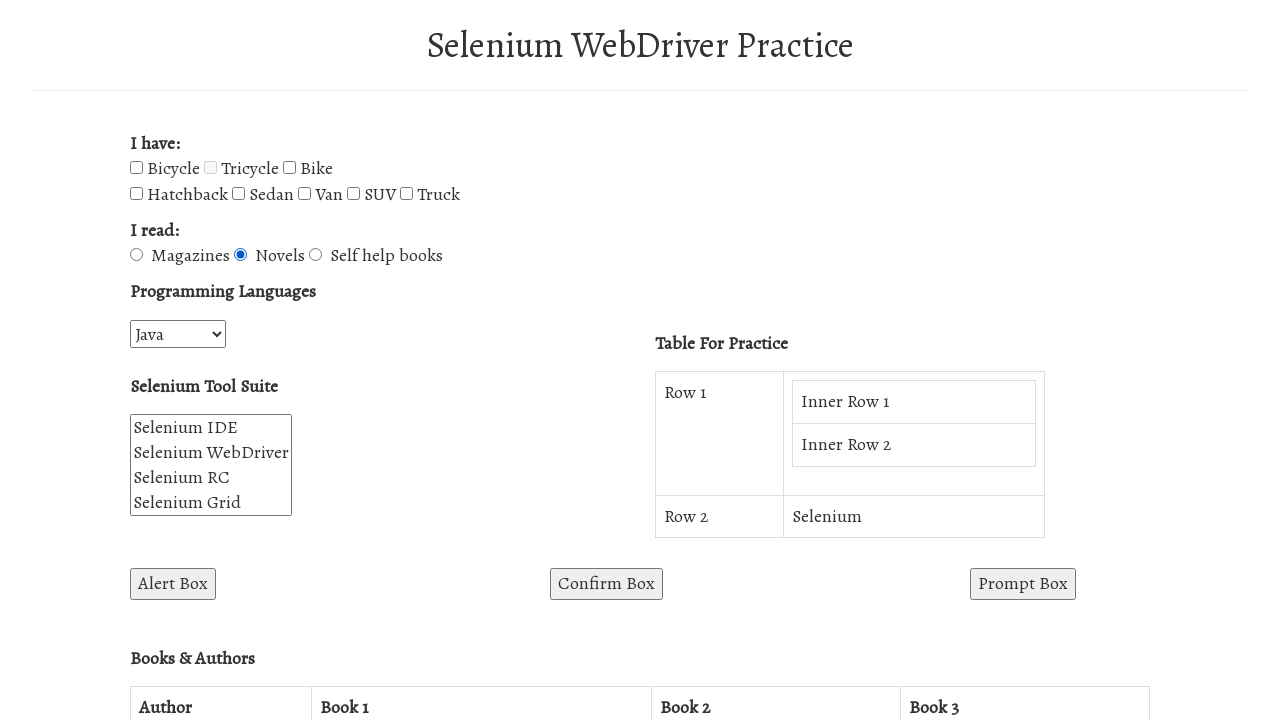

Found and clicked SUV checkbox at (354, 194) on input[type='checkbox'] >> nth=6
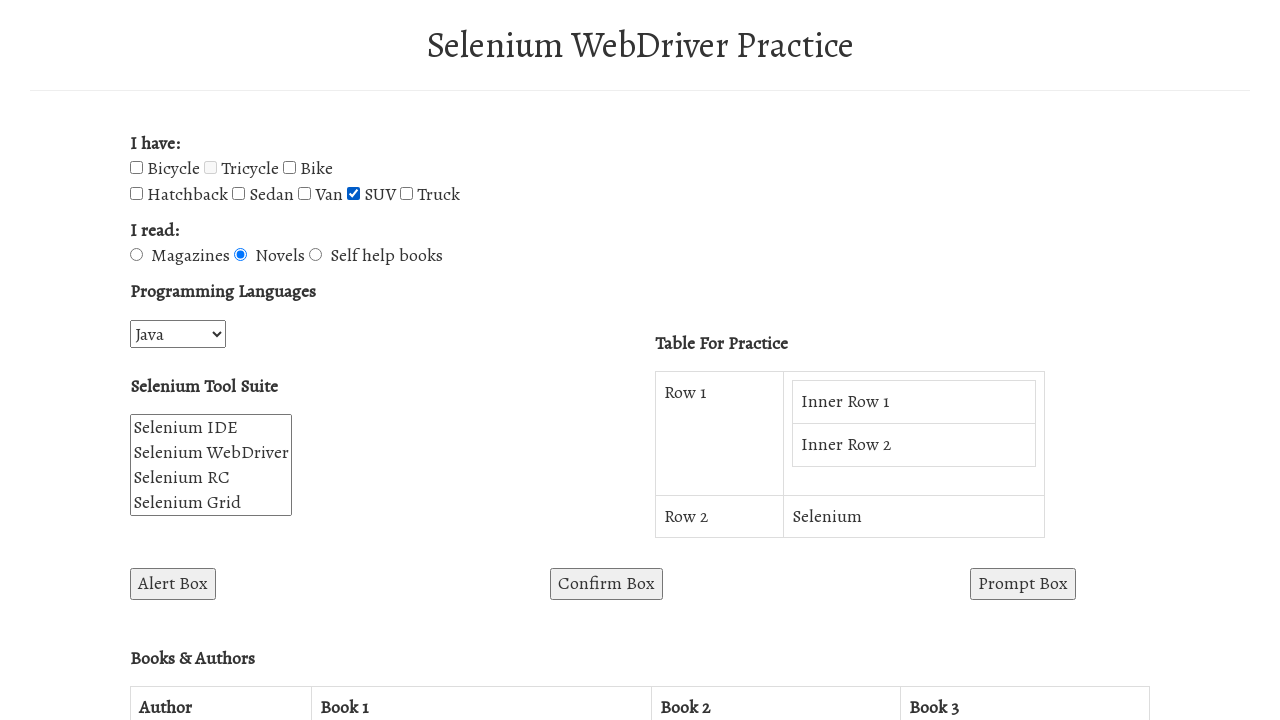

Clicked Truck checkbox at (406, 194) on input[value='Truck']
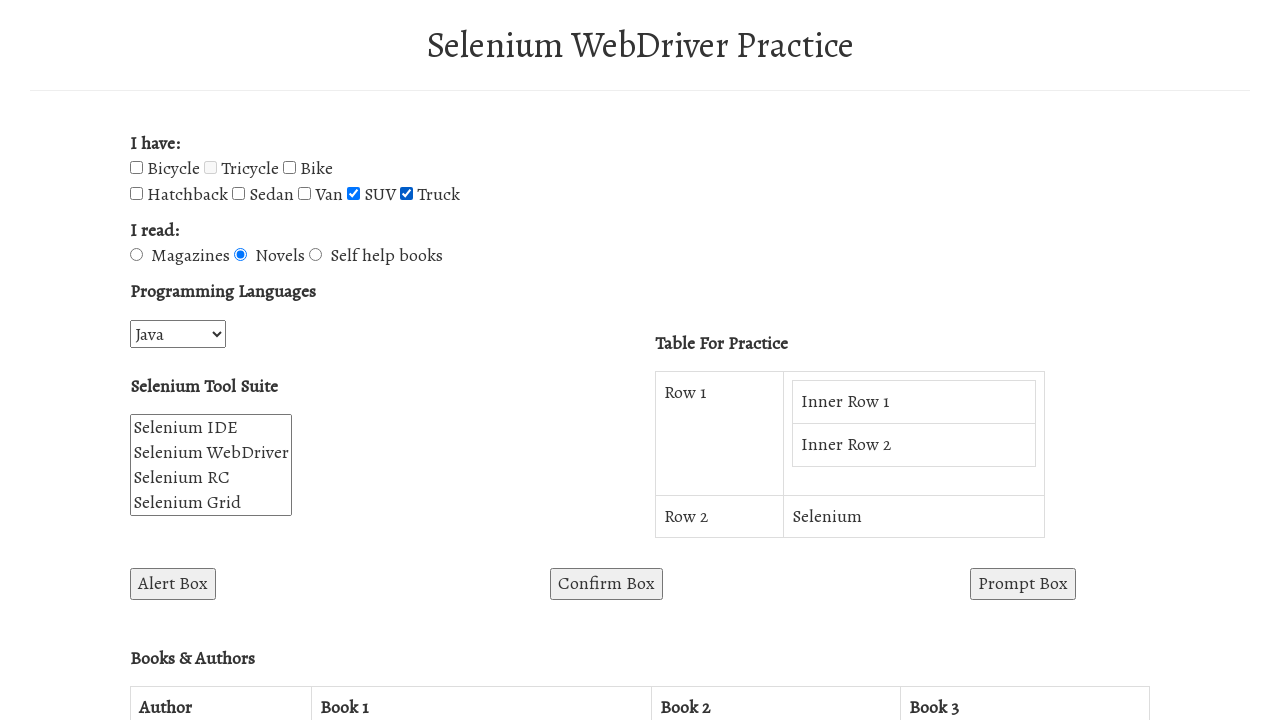

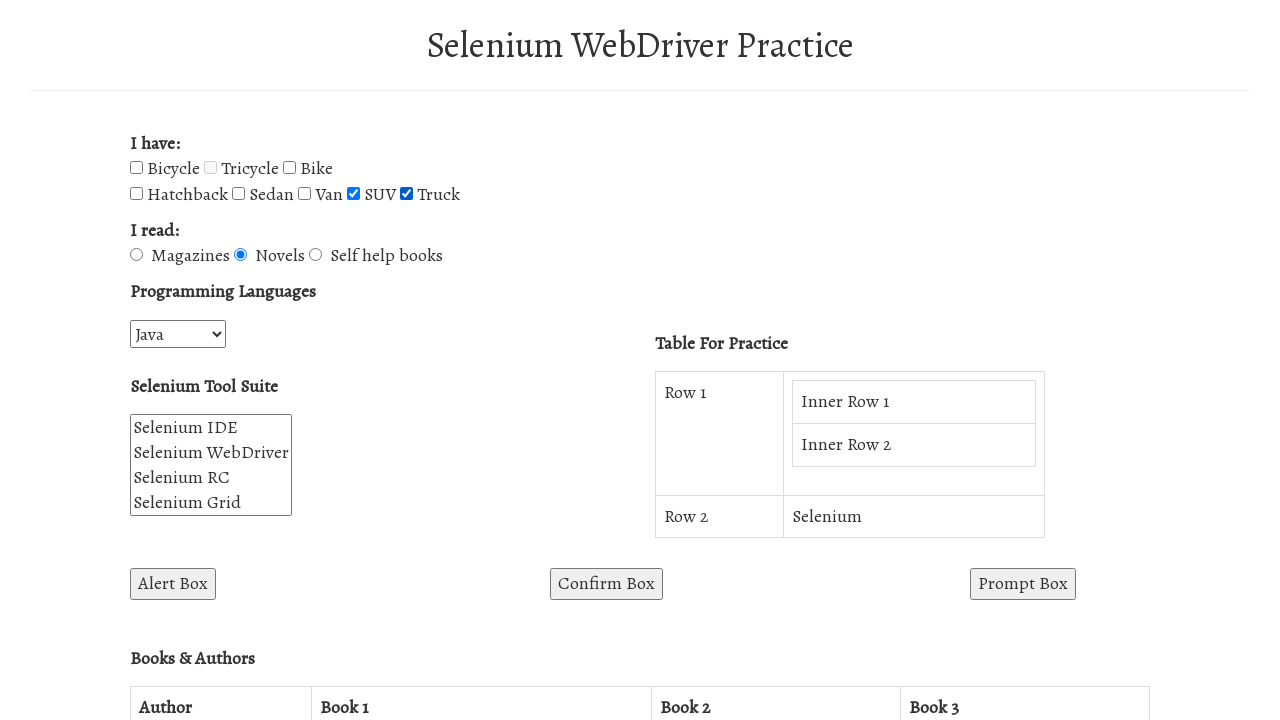